Tests that Clear completed button is hidden when there are no completed items.

Starting URL: https://demo.playwright.dev/todomvc

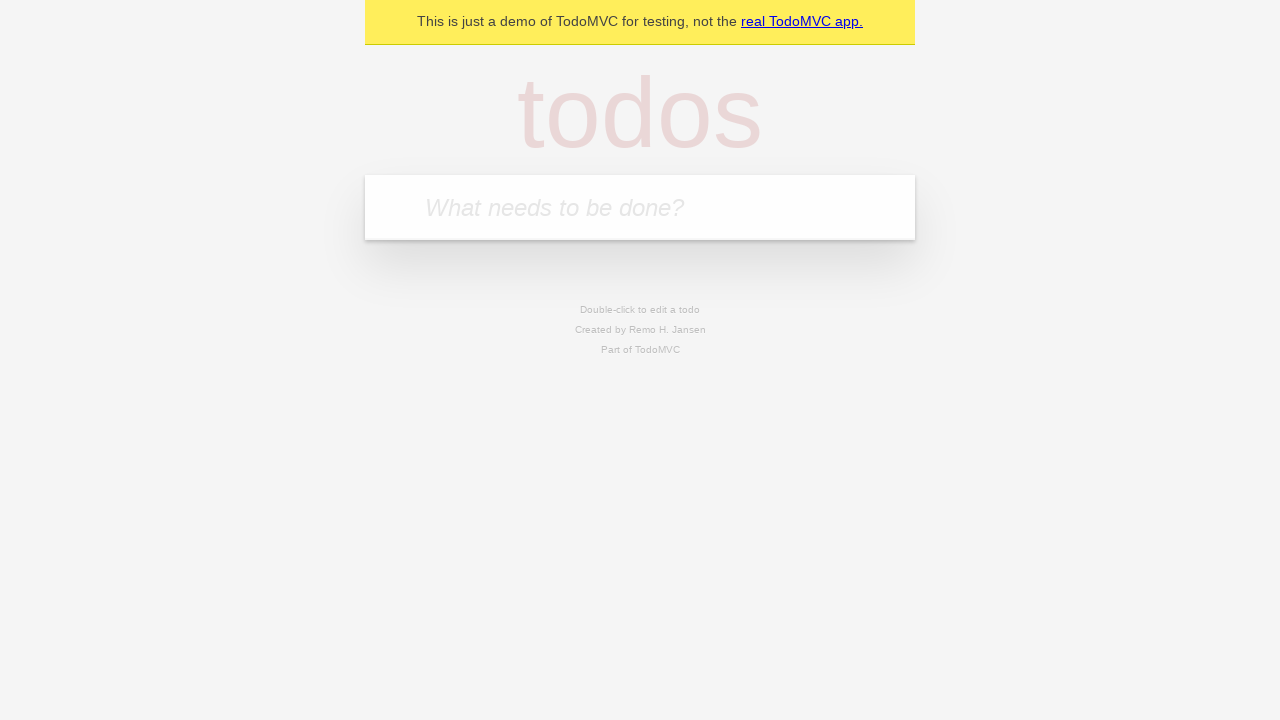

Located the 'What needs to be done?' input field
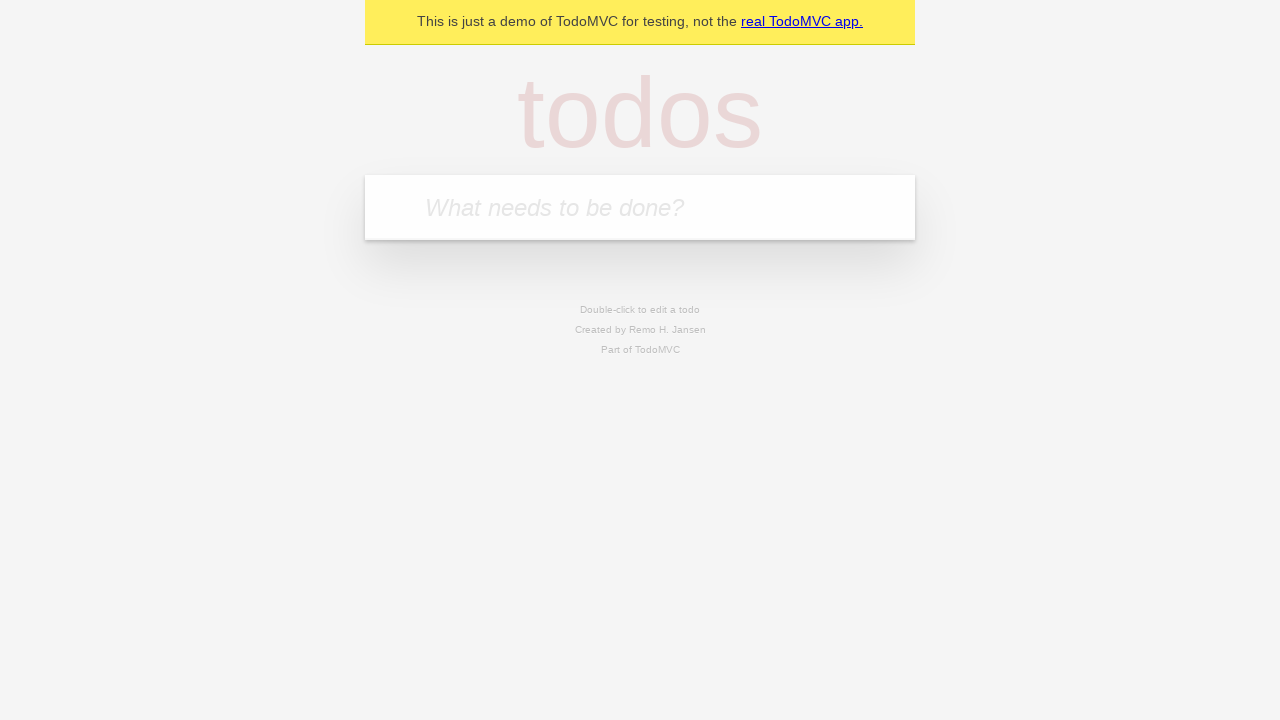

Filled todo input with 'buy some cheese' on internal:attr=[placeholder="What needs to be done?"i]
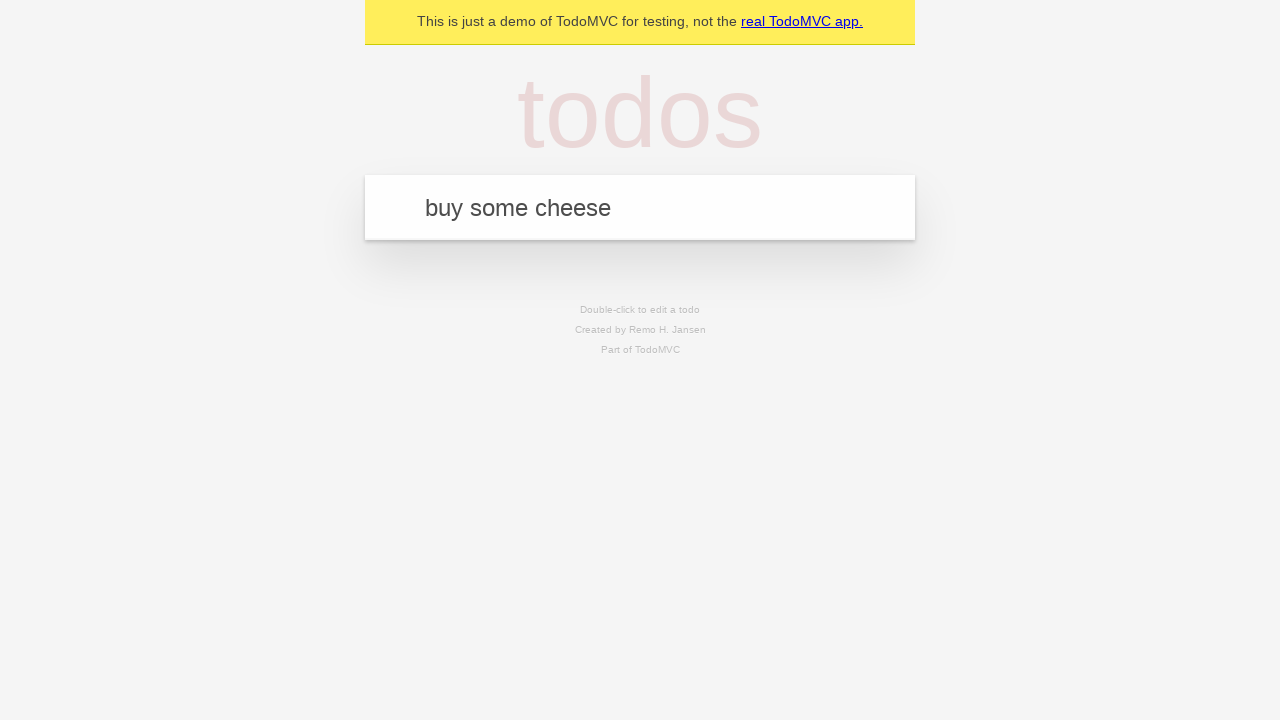

Pressed Enter to create todo 'buy some cheese' on internal:attr=[placeholder="What needs to be done?"i]
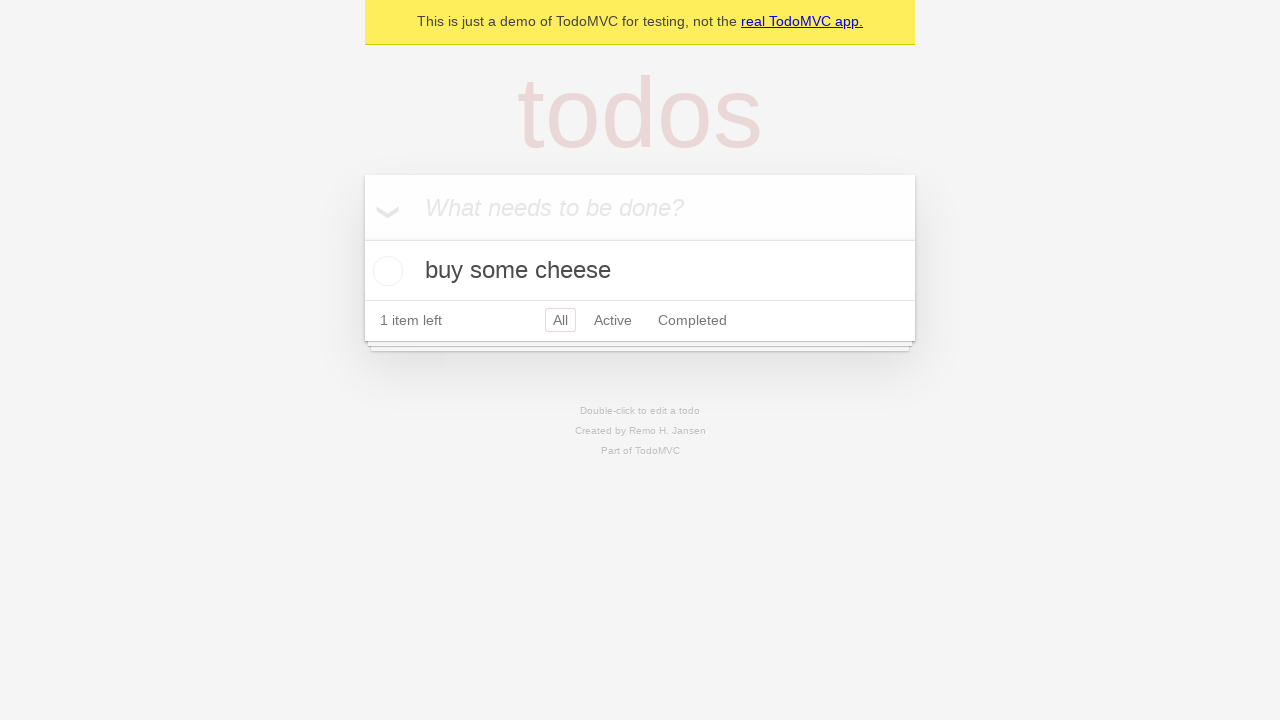

Filled todo input with 'feed the cat' on internal:attr=[placeholder="What needs to be done?"i]
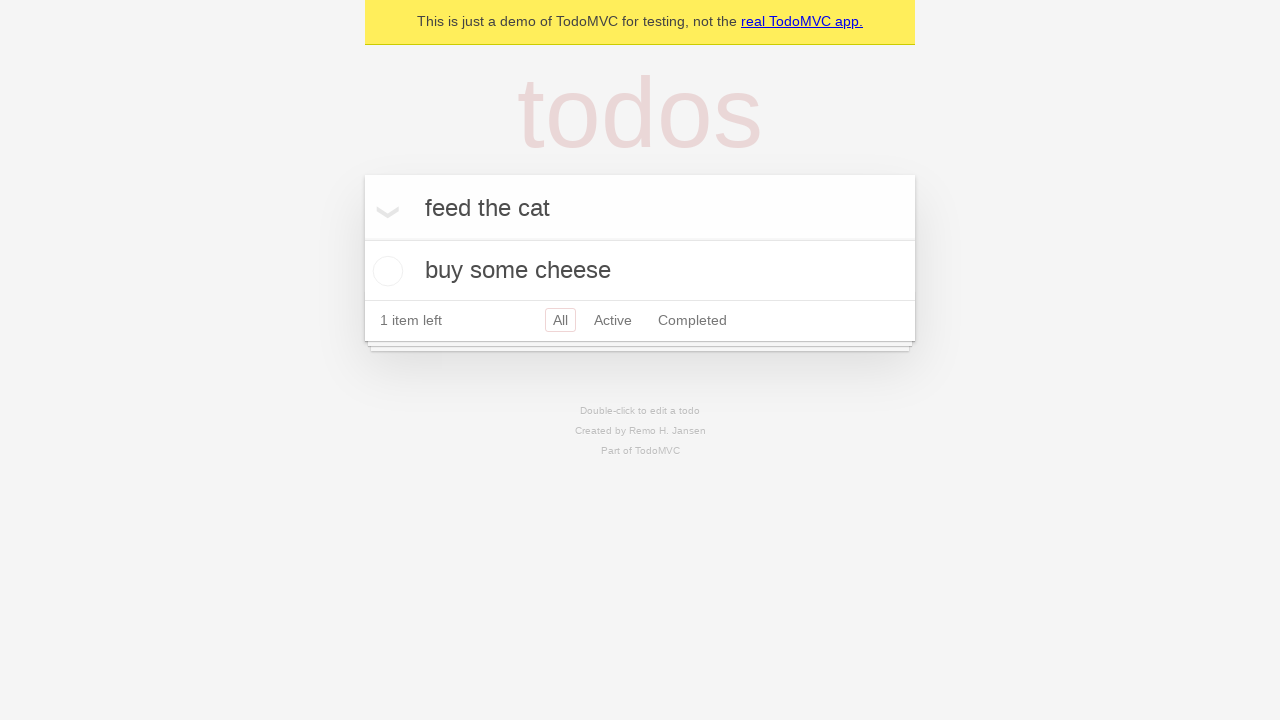

Pressed Enter to create todo 'feed the cat' on internal:attr=[placeholder="What needs to be done?"i]
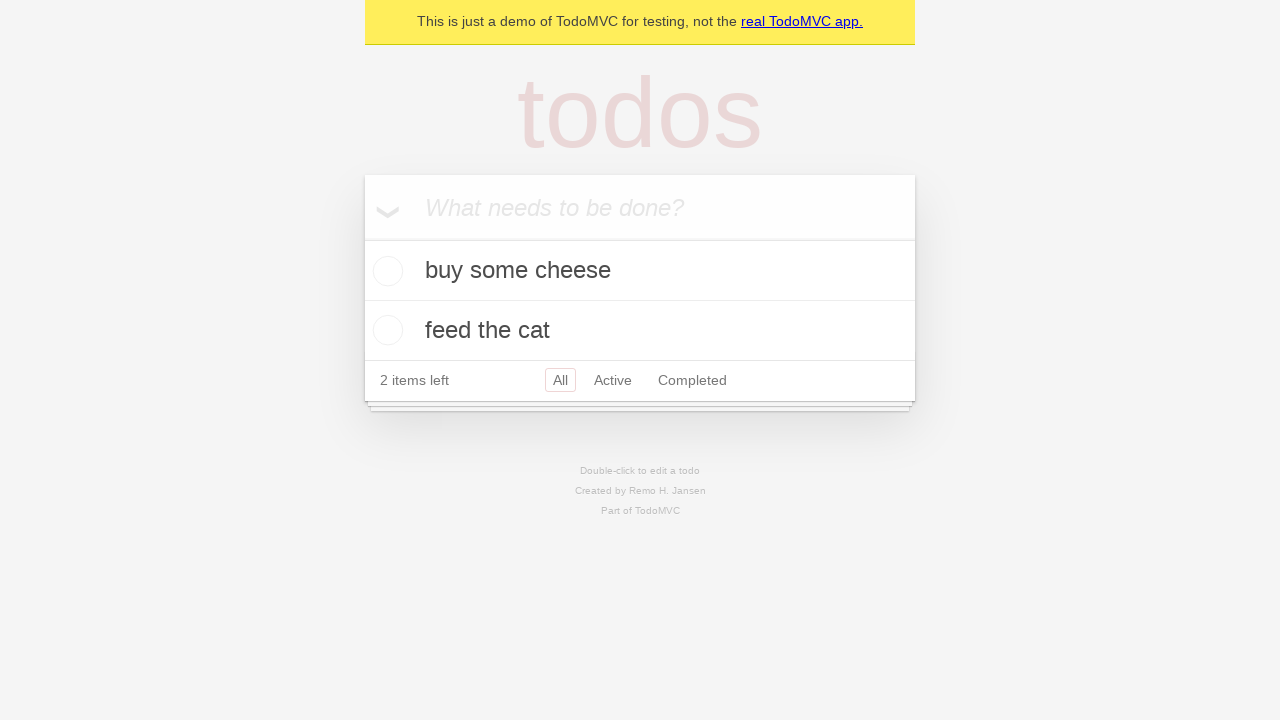

Filled todo input with 'book a doctors appointment' on internal:attr=[placeholder="What needs to be done?"i]
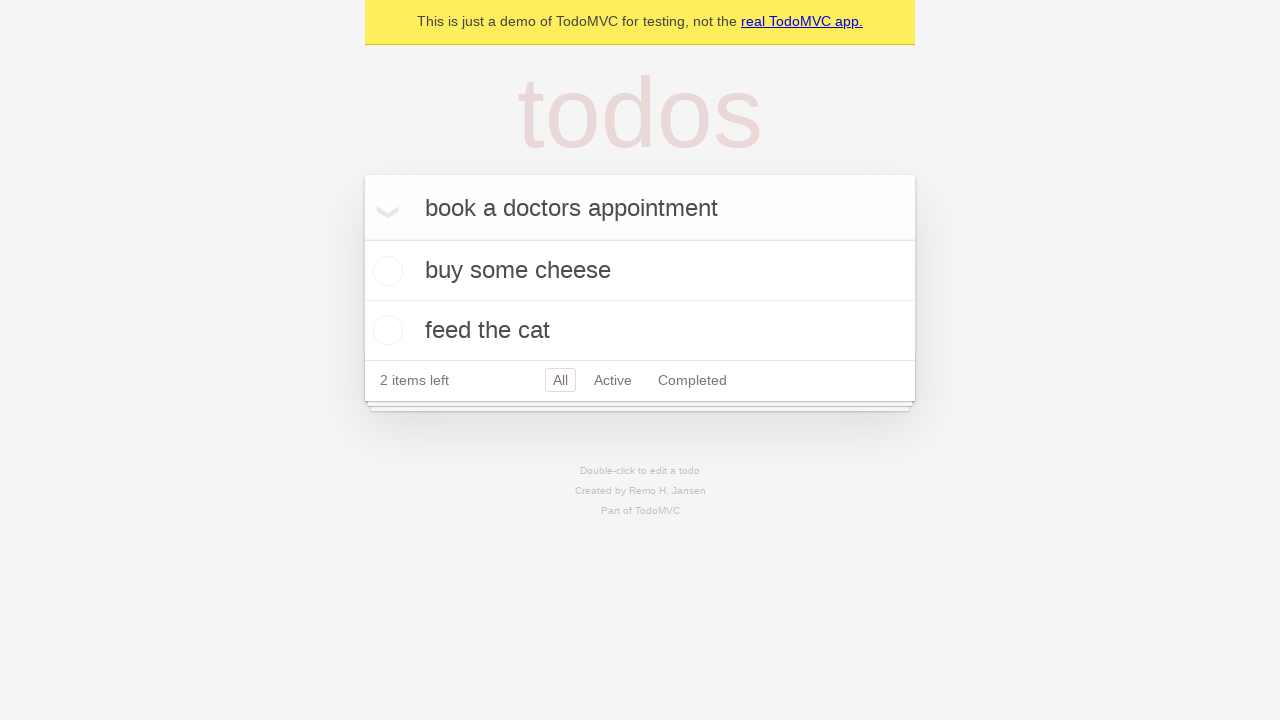

Pressed Enter to create todo 'book a doctors appointment' on internal:attr=[placeholder="What needs to be done?"i]
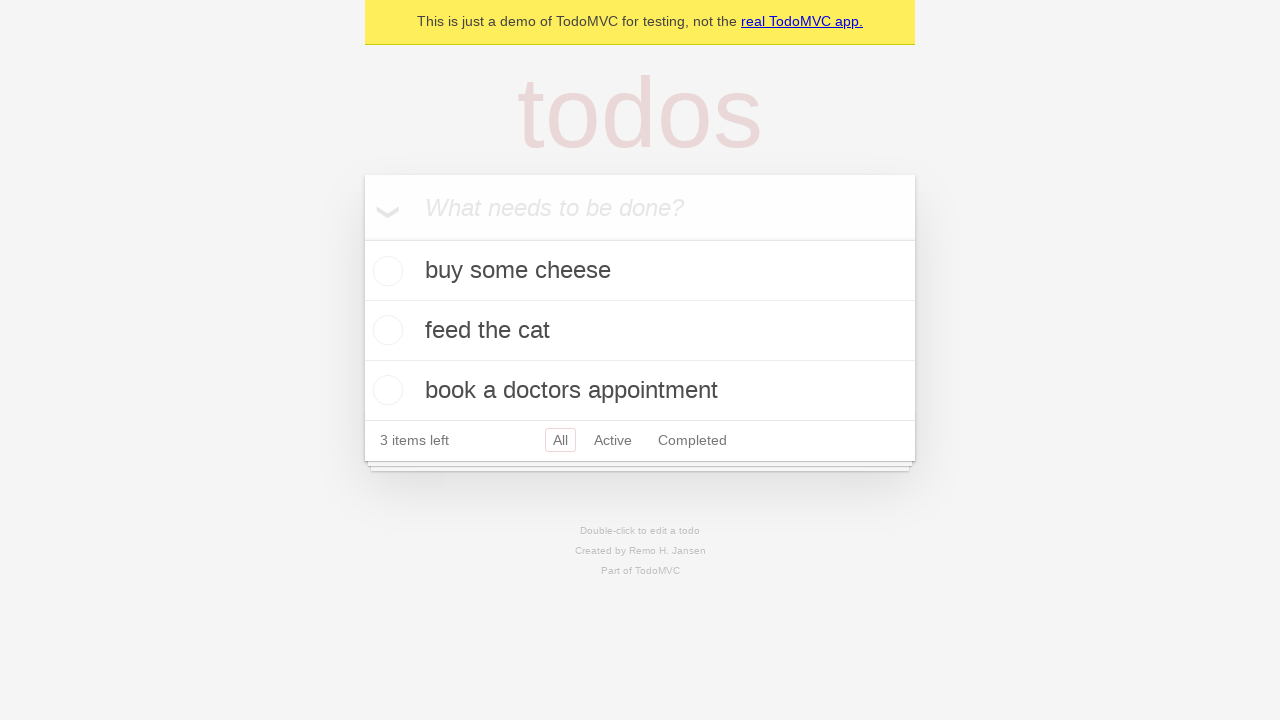

Waited for all 3 todo items to appear
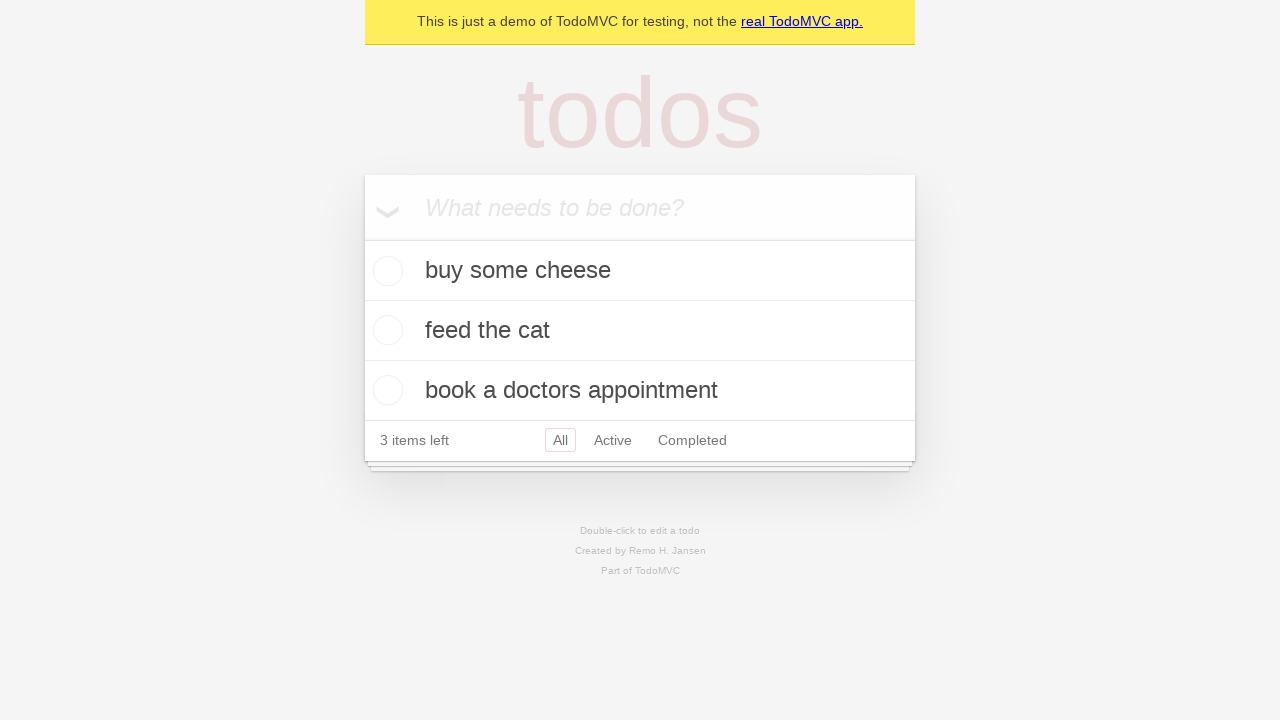

Checked the first todo item as completed at (385, 271) on .todo-list li .toggle >> nth=0
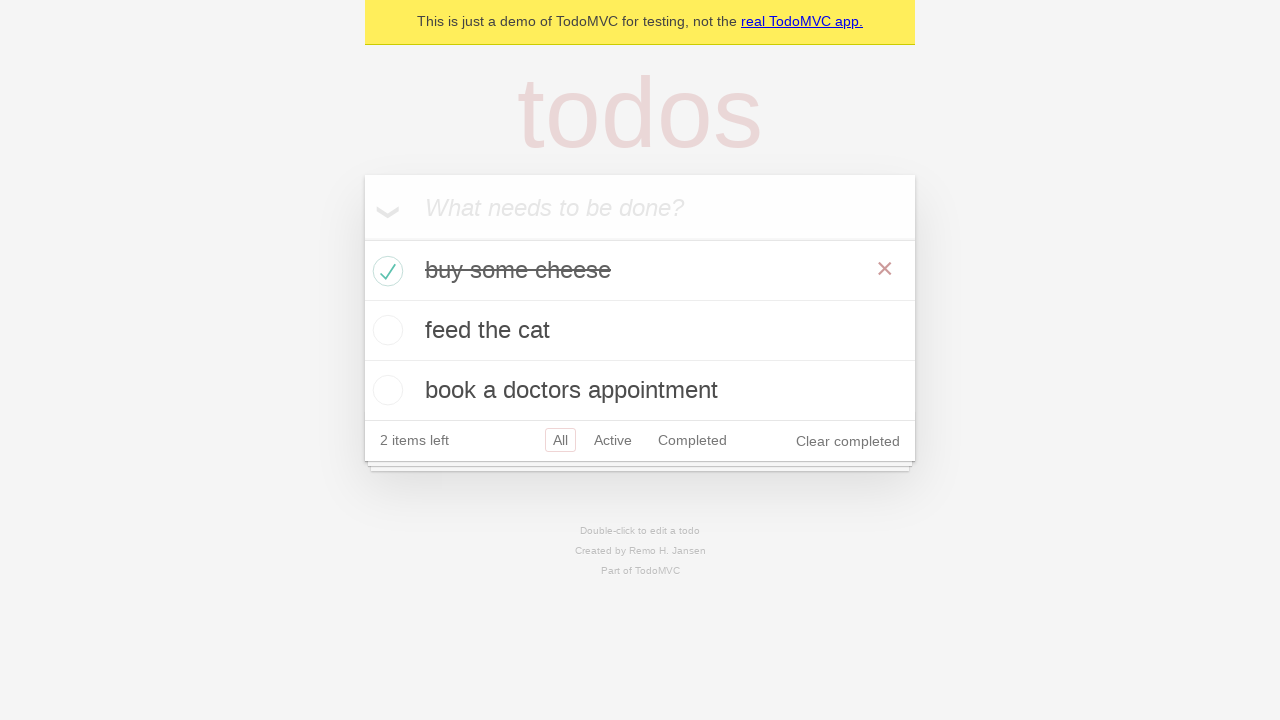

Clicked 'Clear completed' button to remove completed items at (848, 441) on internal:role=button[name="Clear completed"i]
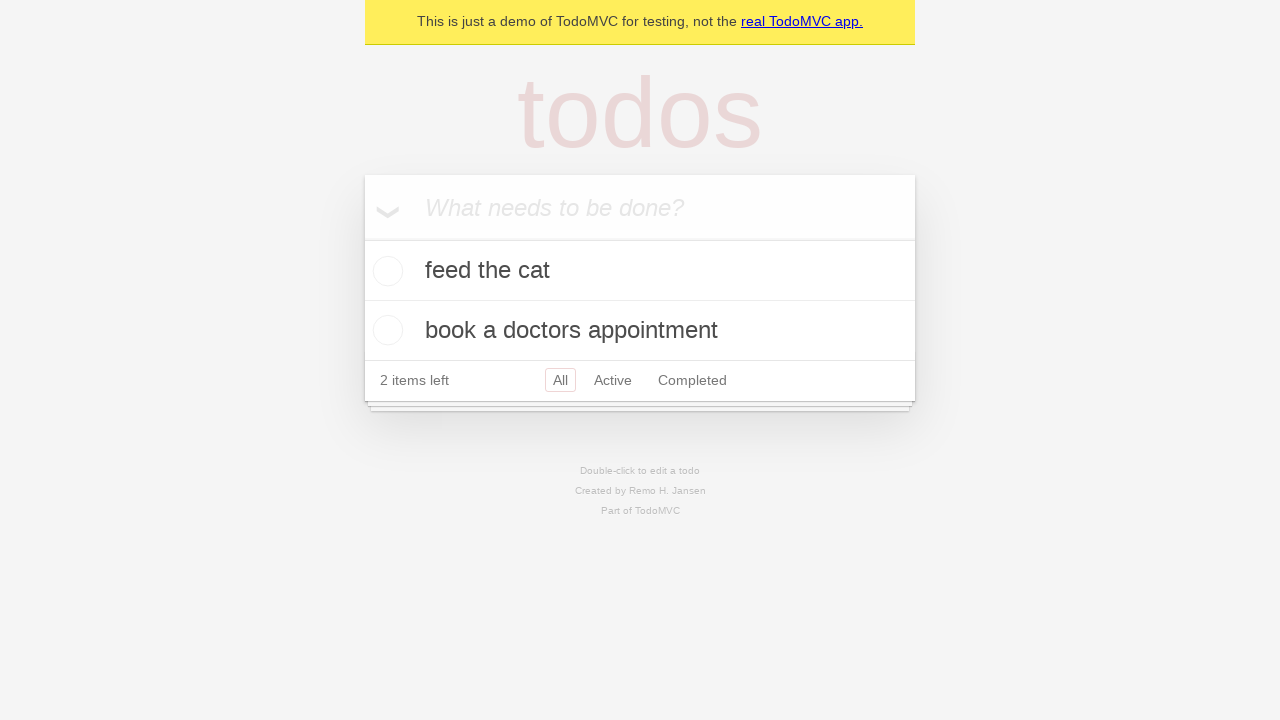

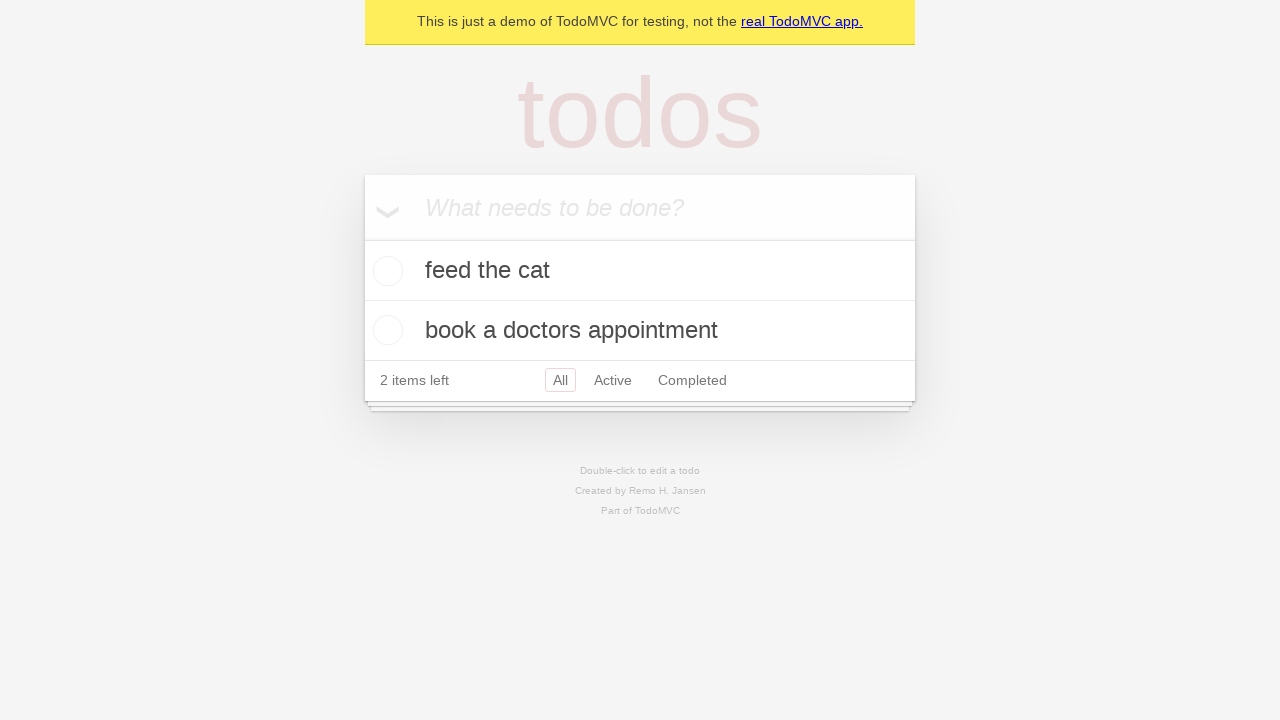